Navigates to the OrangeHRM 30-day trial page and verifies elements can be located on the page by checking for form elements.

Starting URL: https://www.orangehrm.com/orangehrm-30-day-trial/

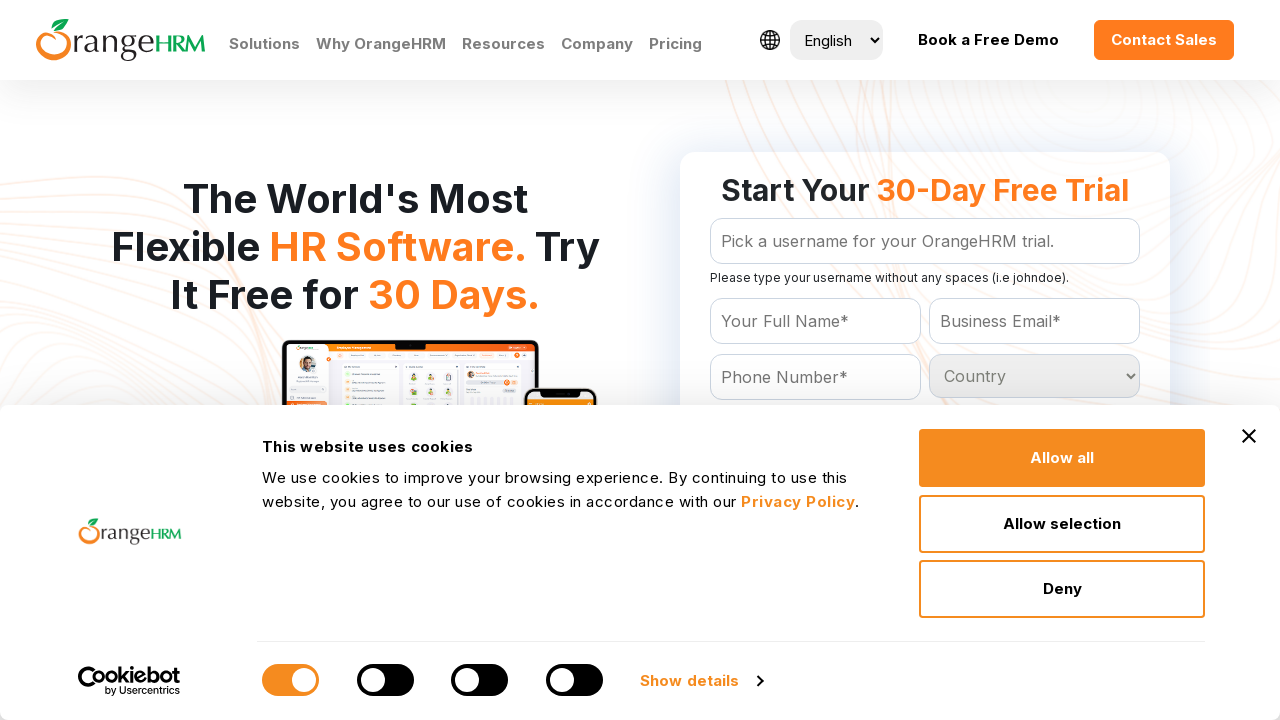

Waited for form element to load on OrangeHRM 30-day trial page
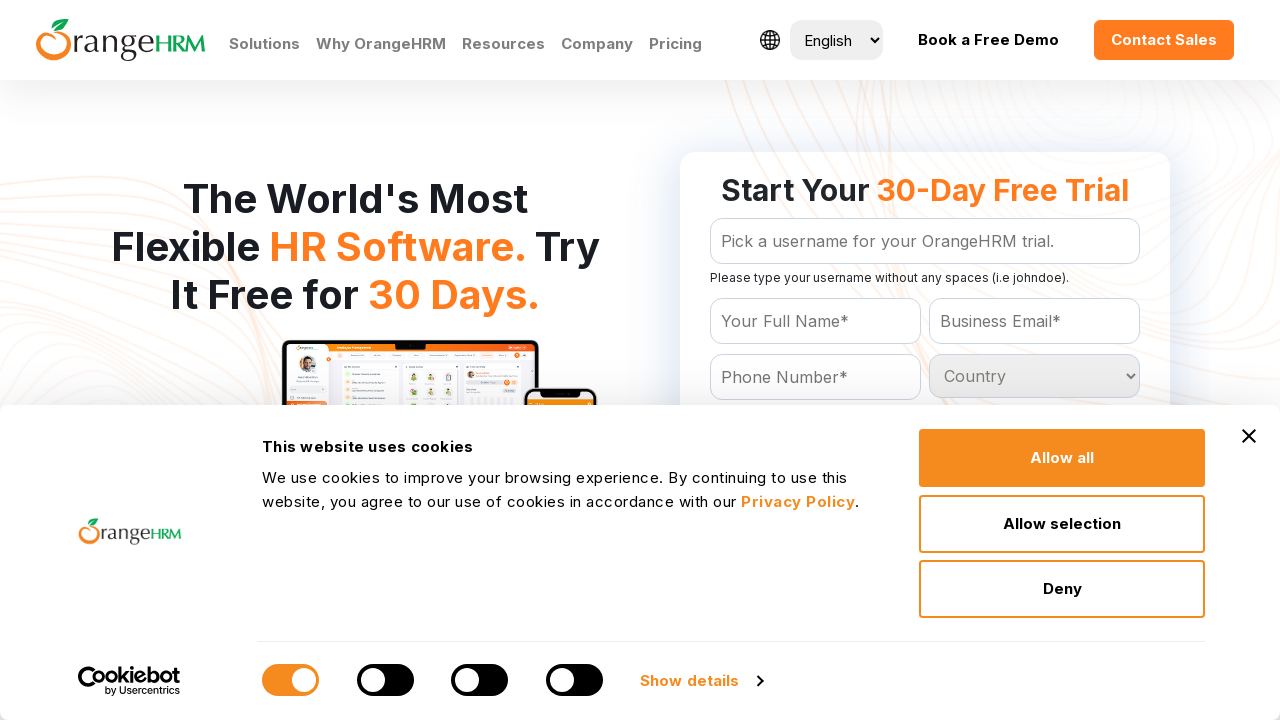

Located 8 elements with 'text' class
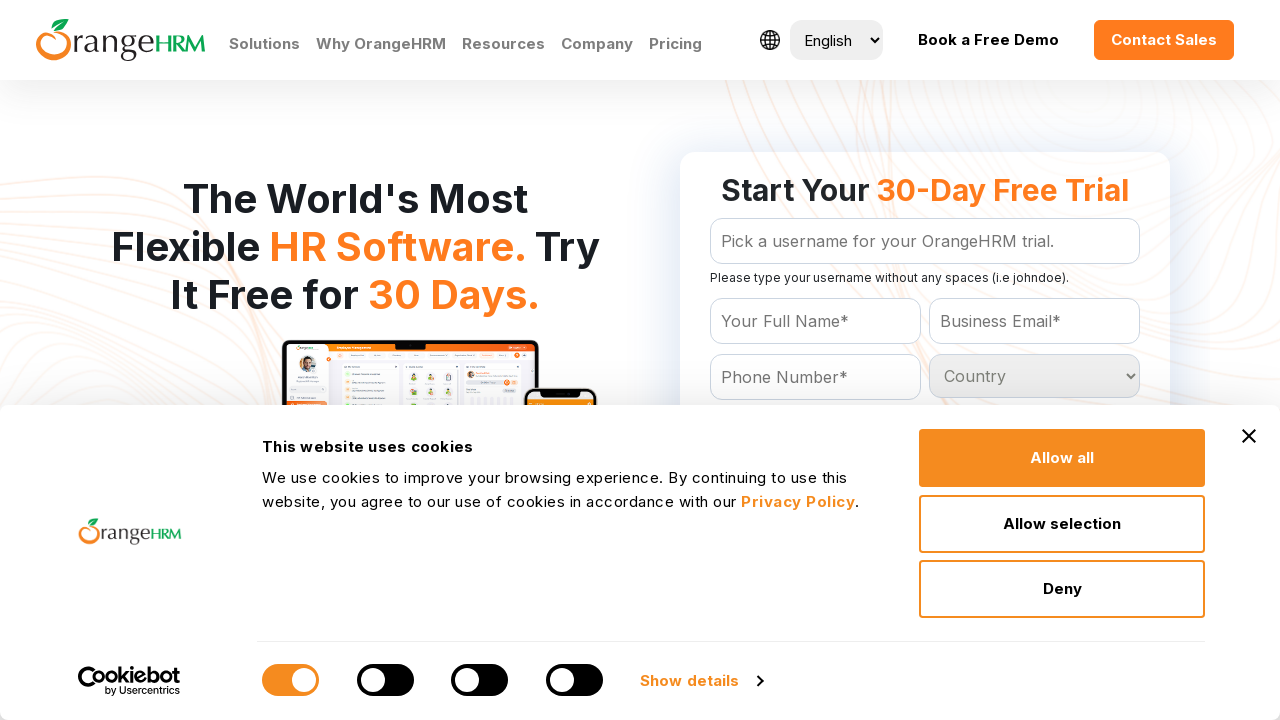

Printed count of found elements: 8
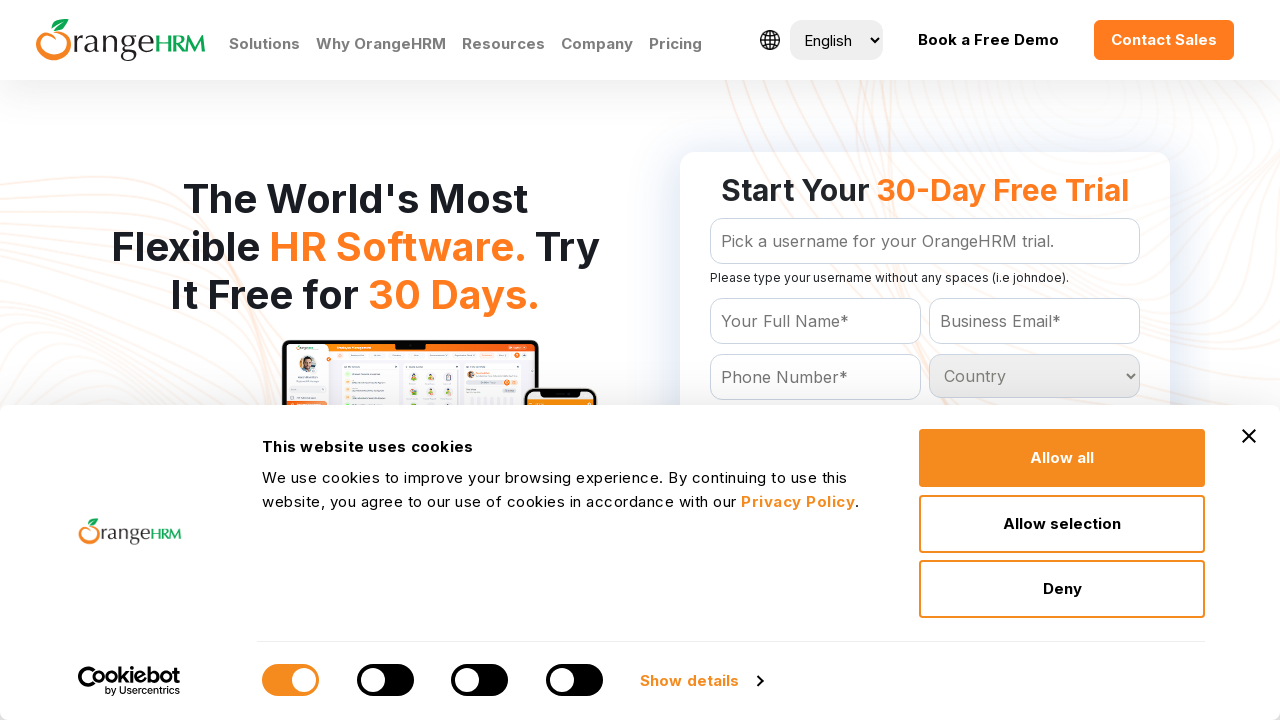

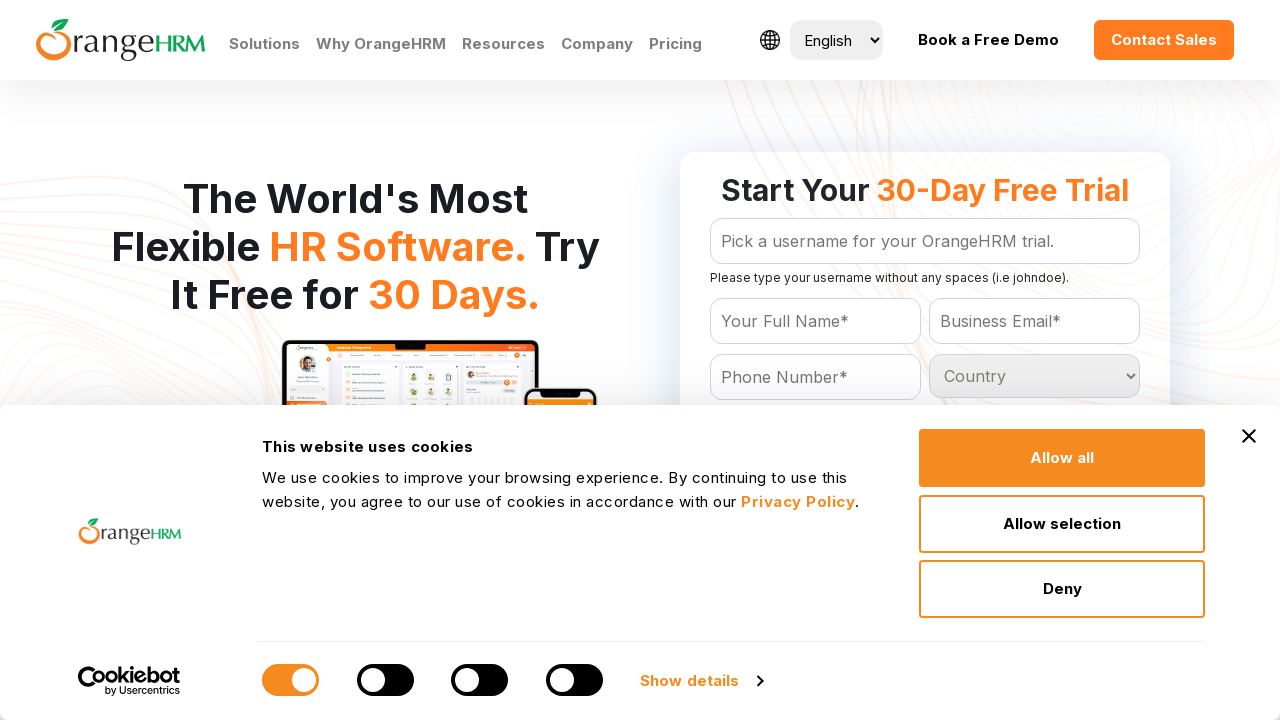